Tests login form with invalid credentials and verifies the error message contains expected text

Starting URL: https://the-internet.herokuapp.com/

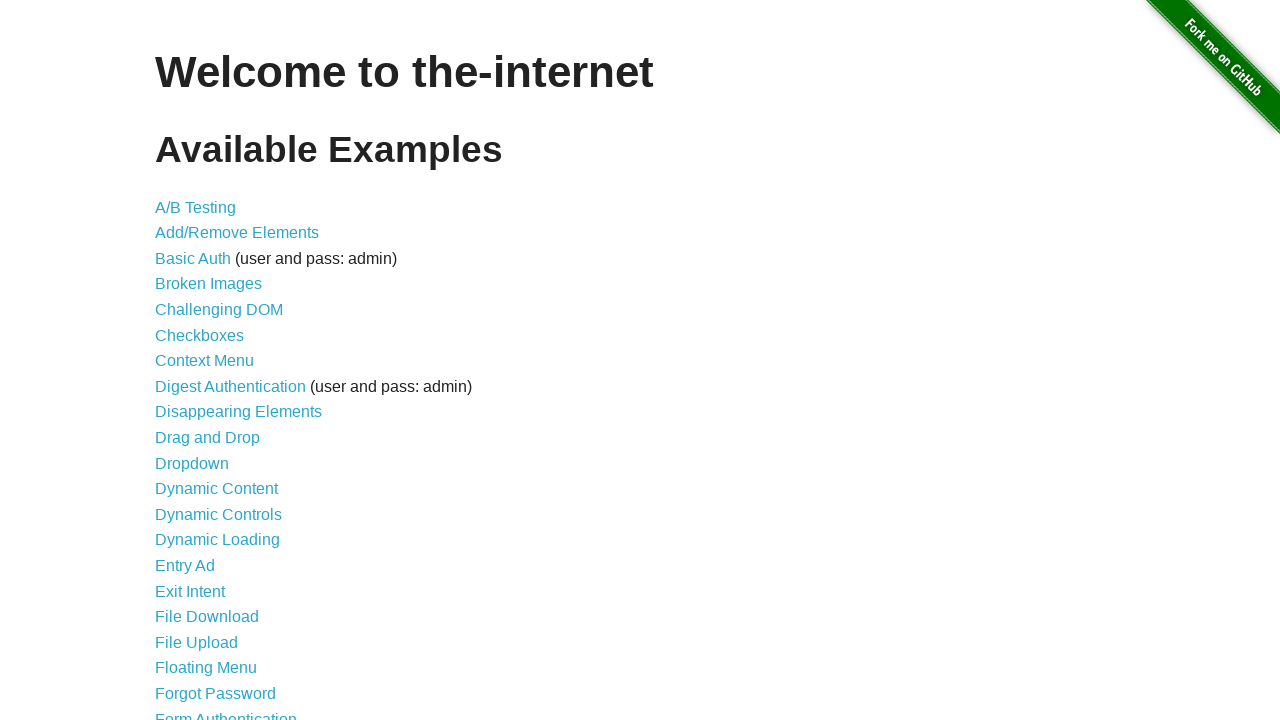

Clicked on Form Authentication link at (226, 712) on text=Form Authentication
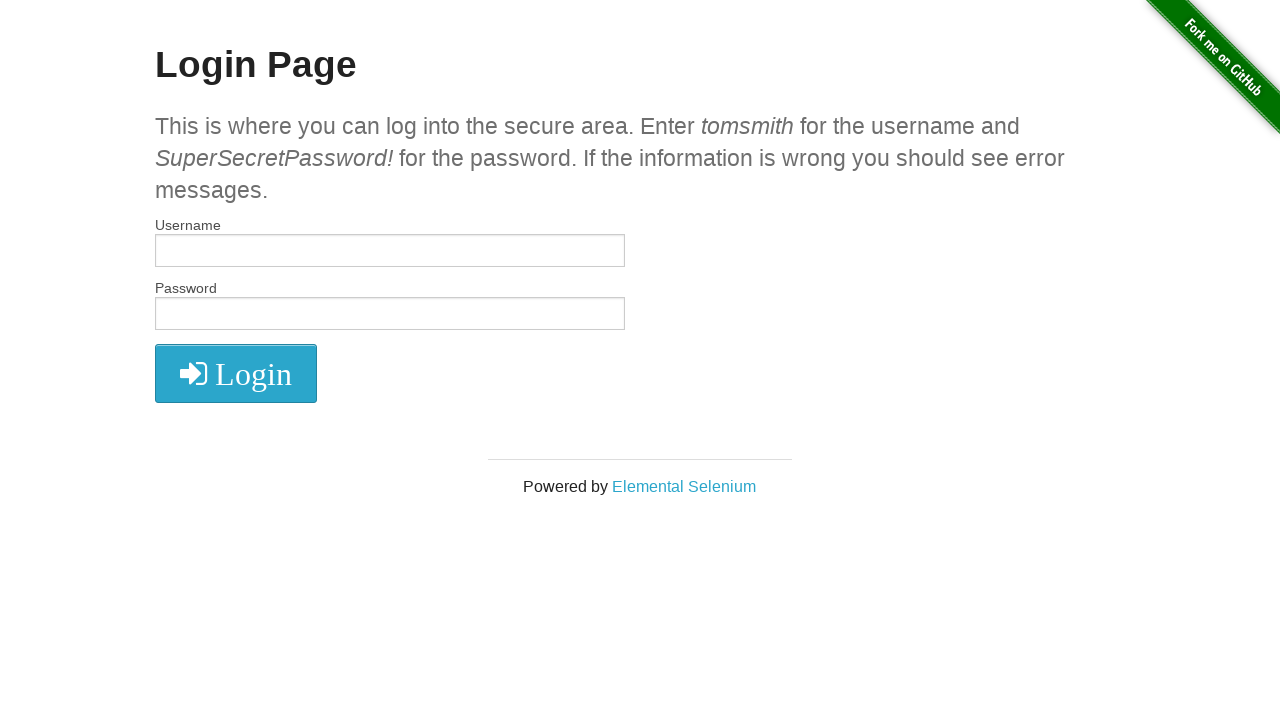

Filled username field with 'invaliduser123' on input[name='username']
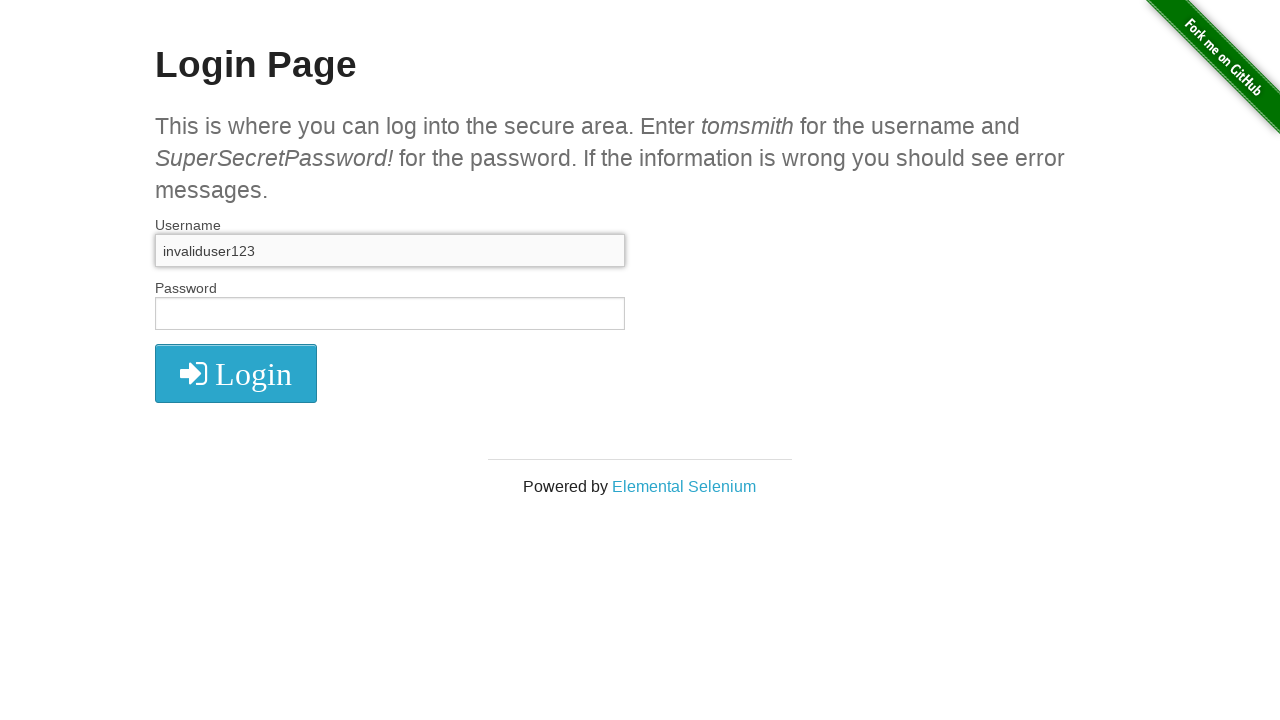

Filled password field with 'wrongpassword456' on input[name='password']
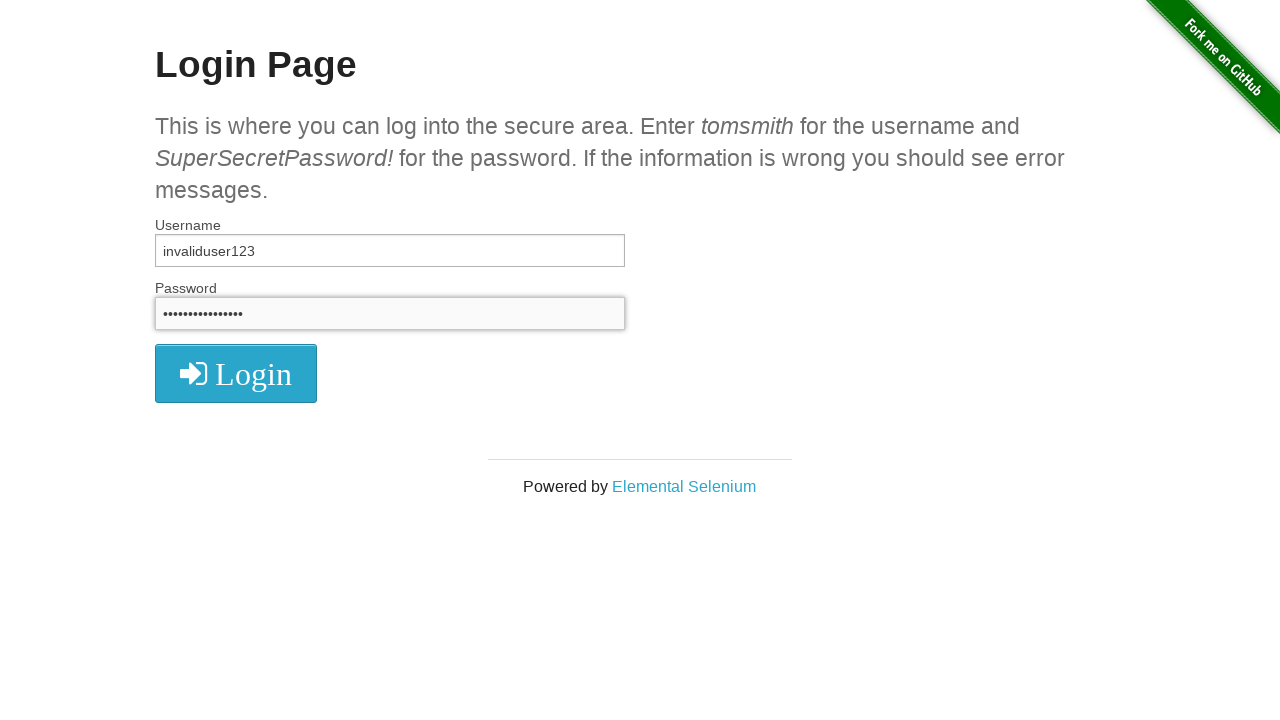

Clicked login button to submit form with invalid credentials at (236, 373) on button[type='submit']
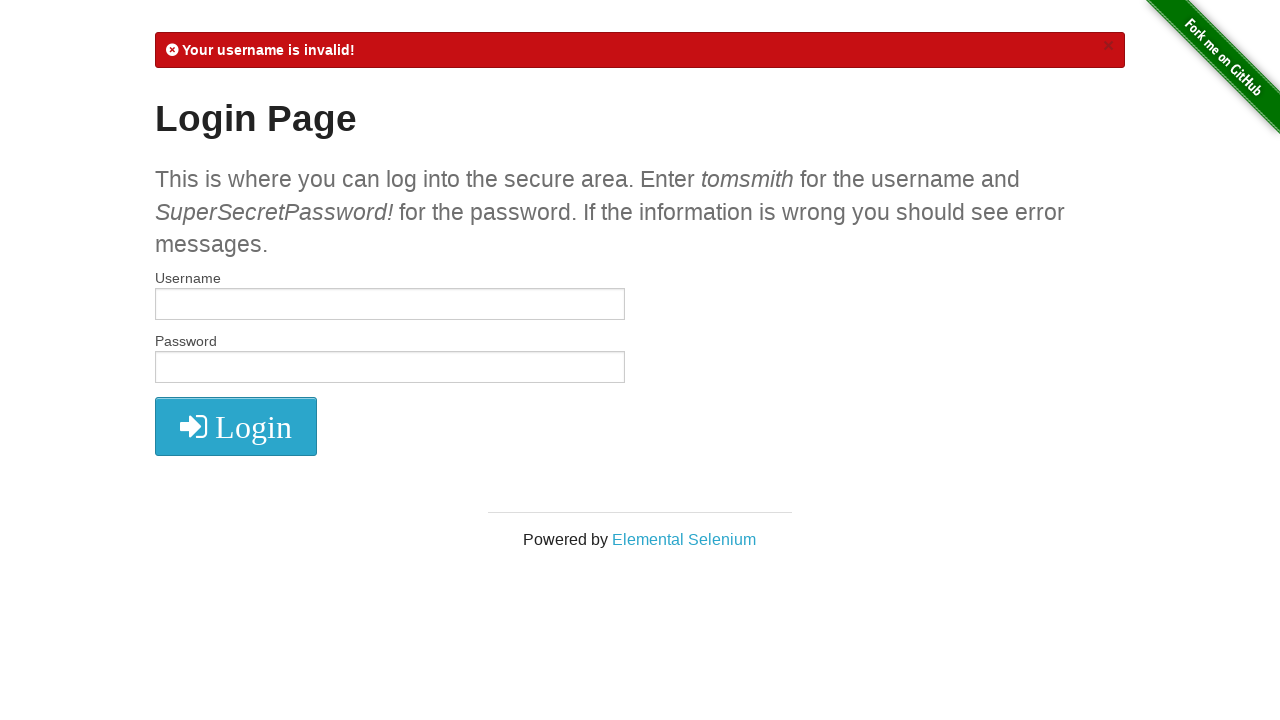

Verified error message contains 'Your username is invalid!'
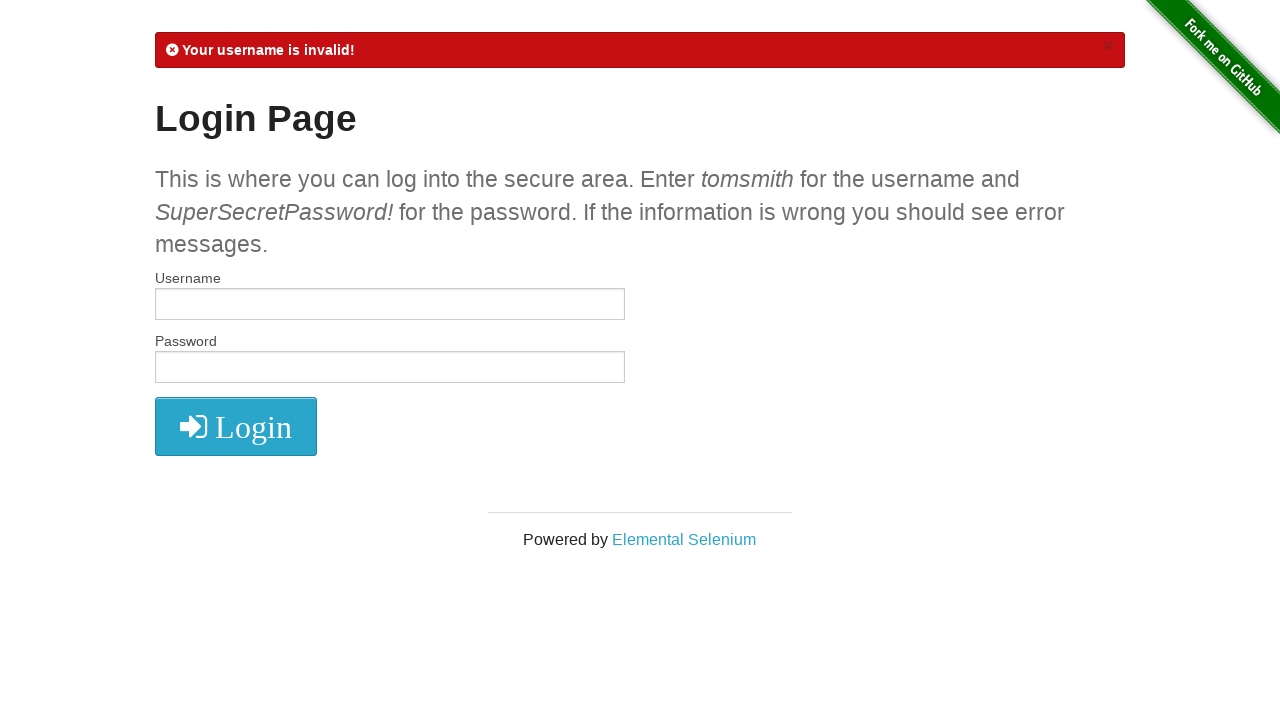

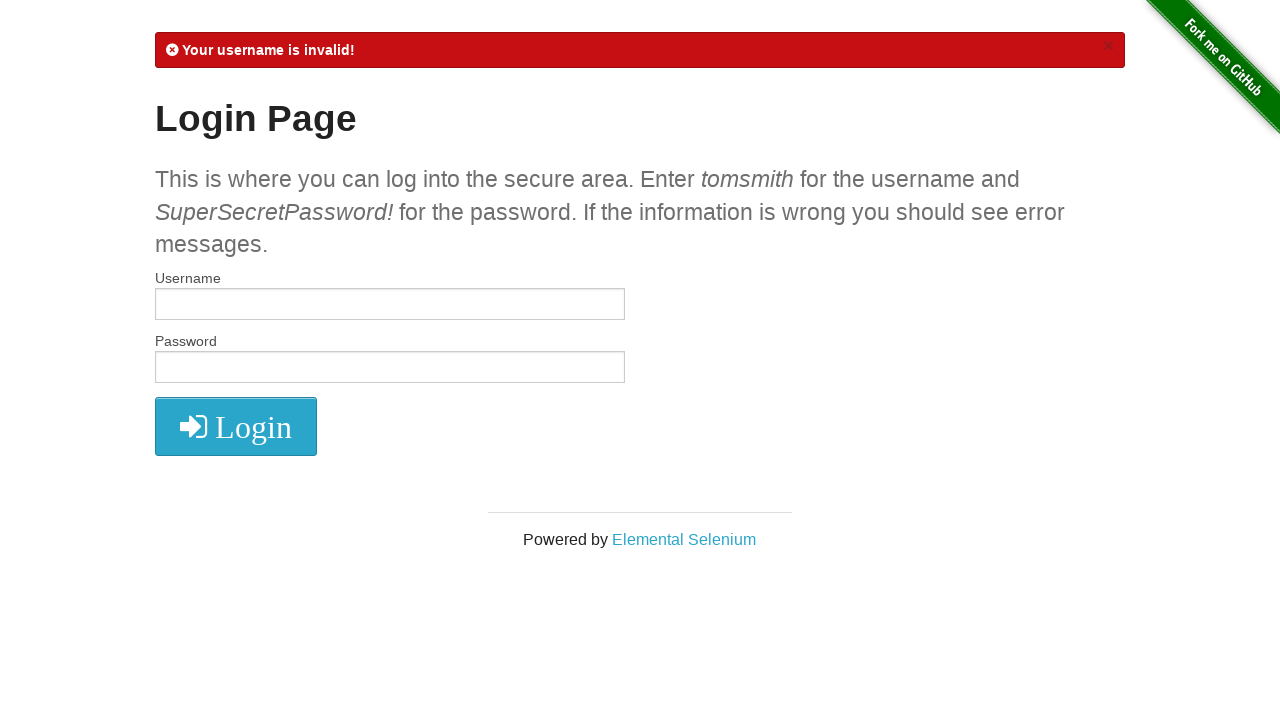